Tests that accessing an invalid URL results in a 404 error page

Starting URL: https://www.1mg.com/invalid-url

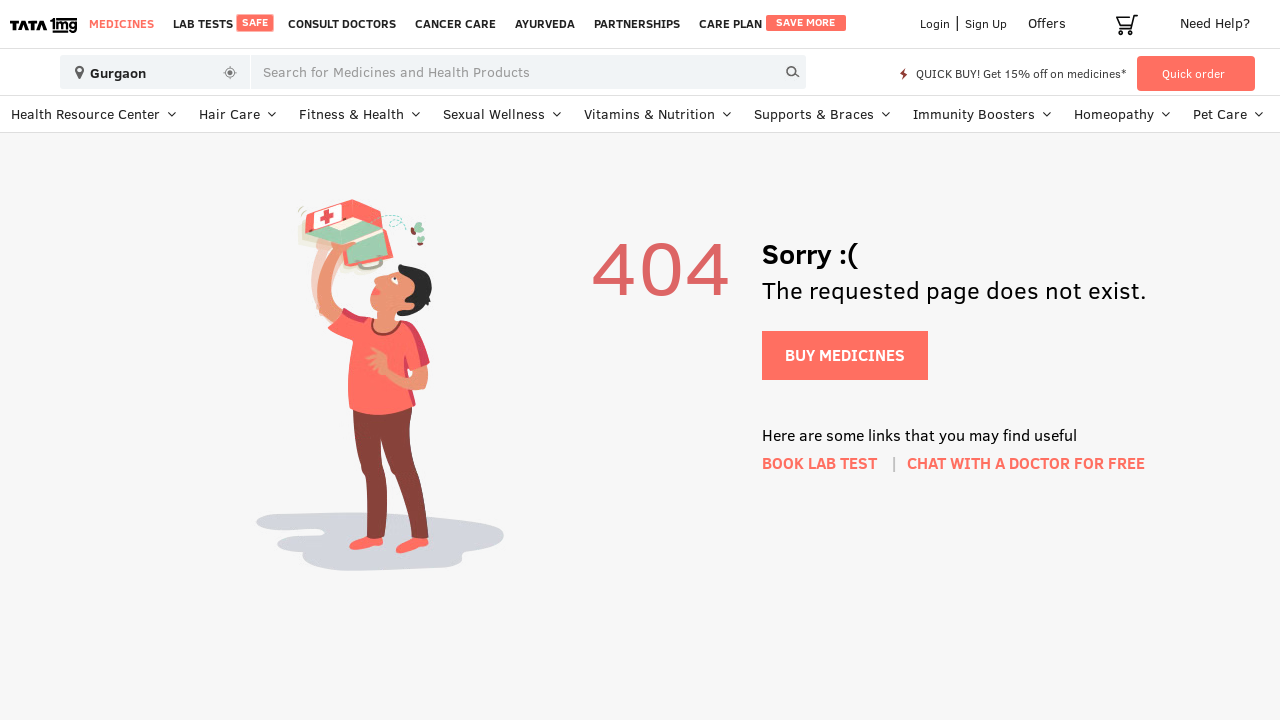

Navigated to invalid URL https://www.1mg.com/invalid-url
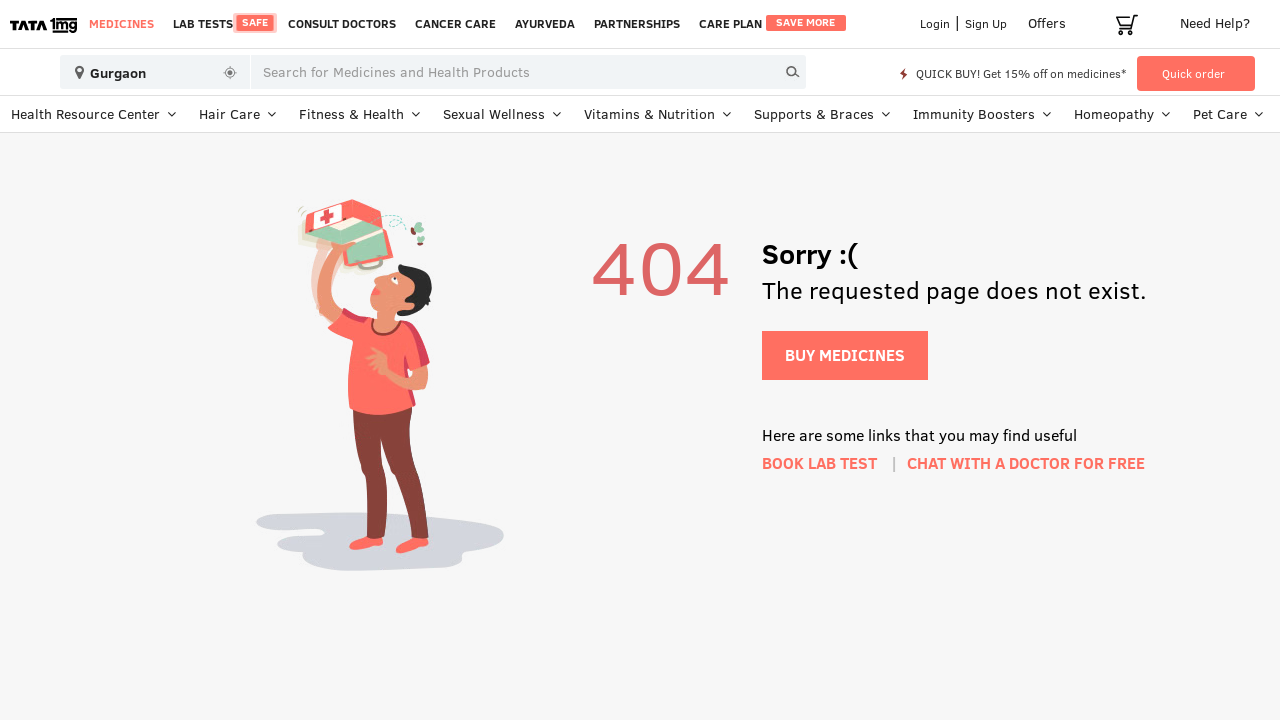

Verified that '404' appears in the page title
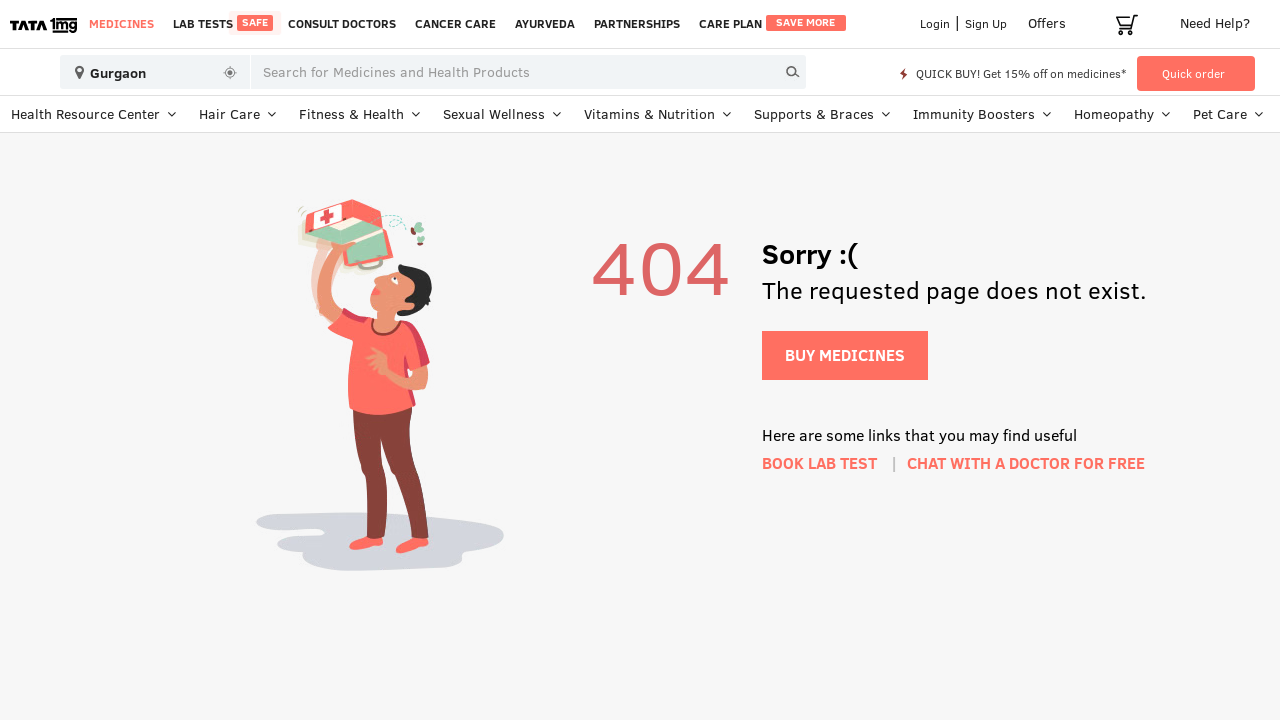

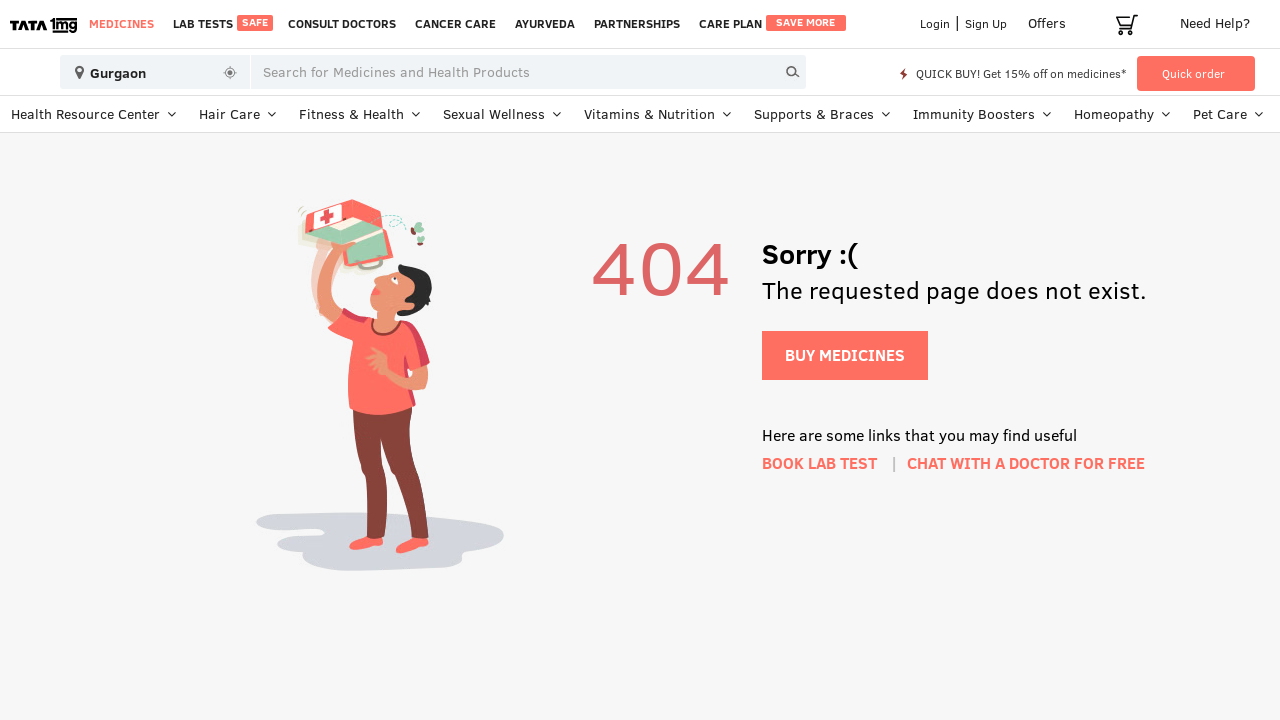